Tests adding todo items by filling the input field and pressing Enter, then verifying the items appear in the list

Starting URL: https://demo.playwright.dev/todomvc

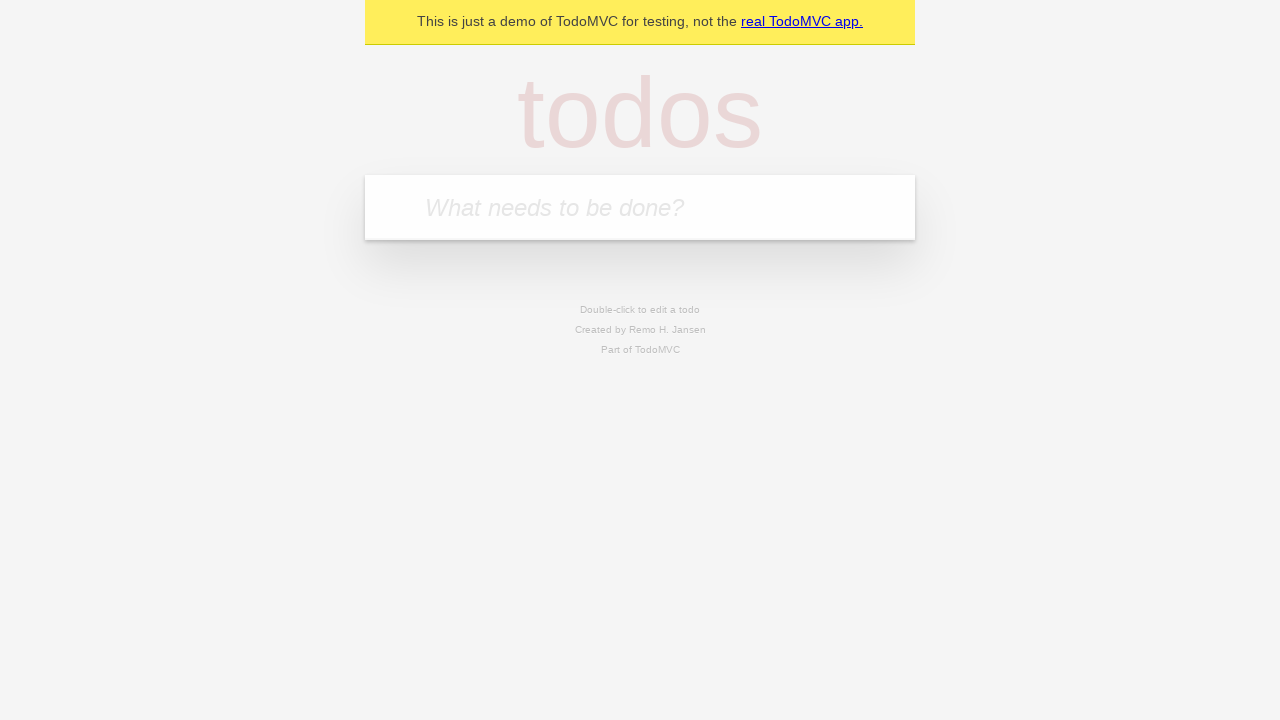

Filled todo input field with 'buy some cheese' on internal:attr=[placeholder="What needs to be done?"i]
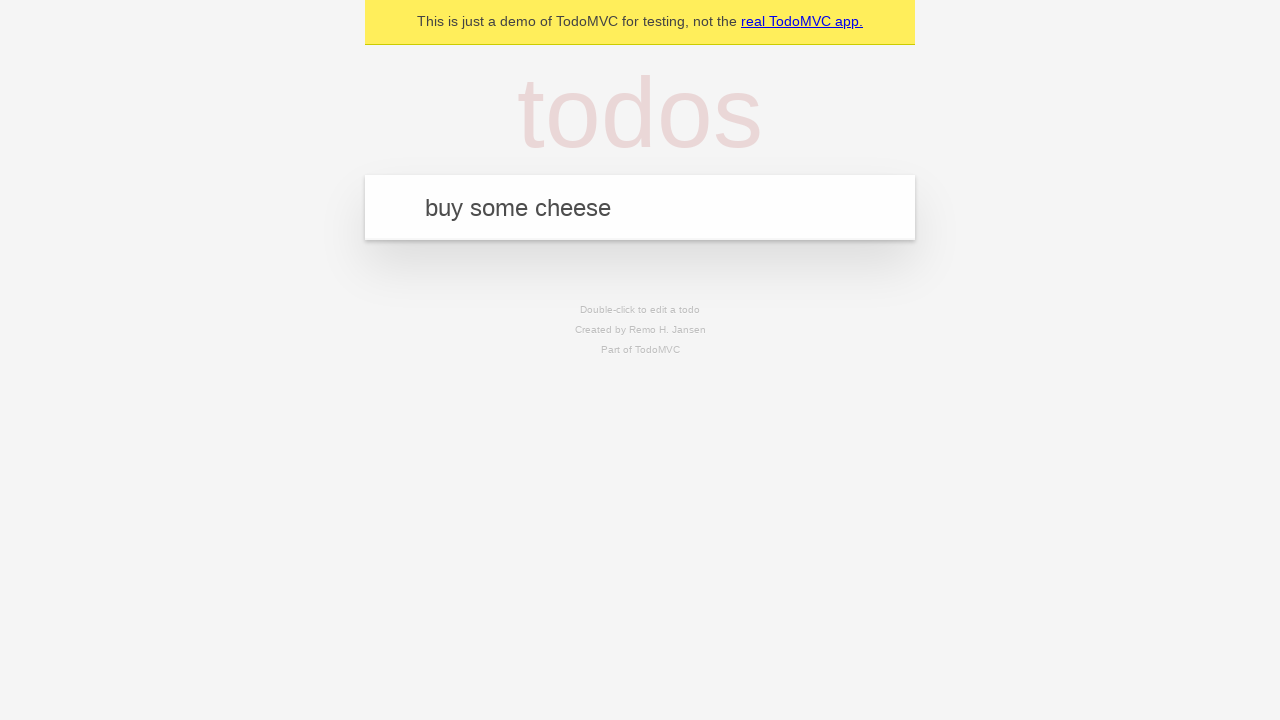

Pressed Enter to add first todo item on internal:attr=[placeholder="What needs to be done?"i]
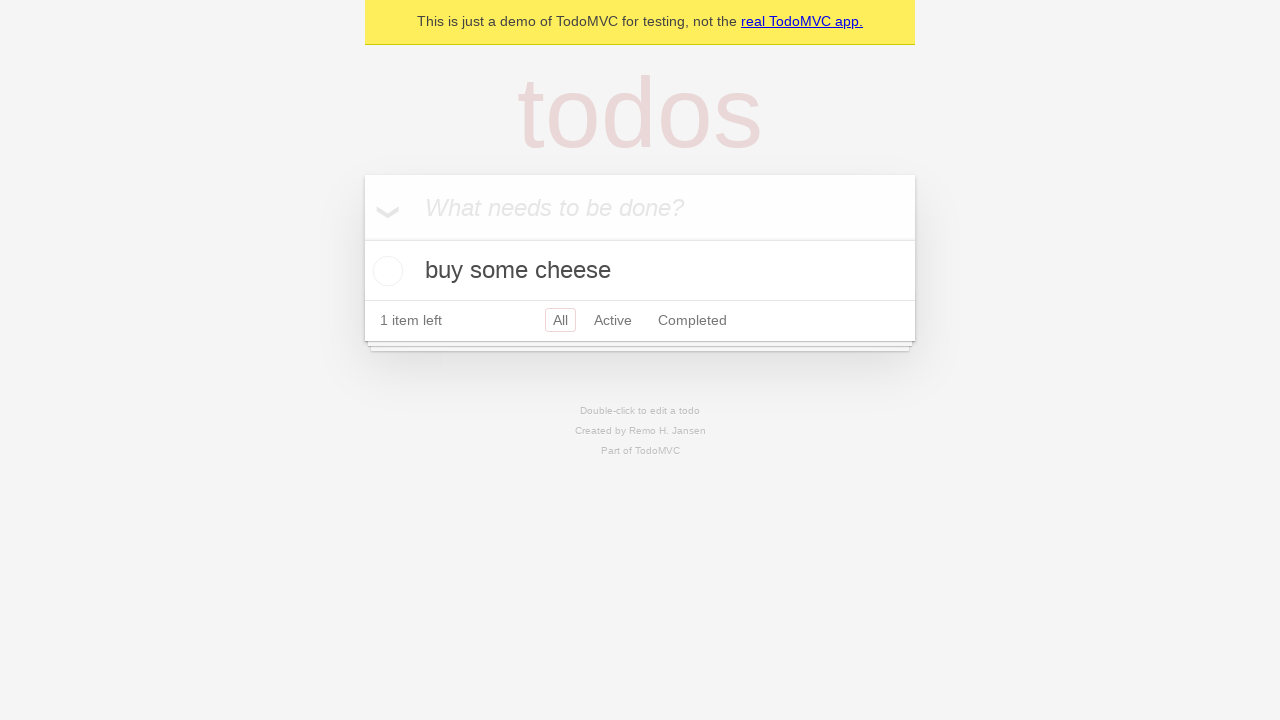

First todo item appeared in the list
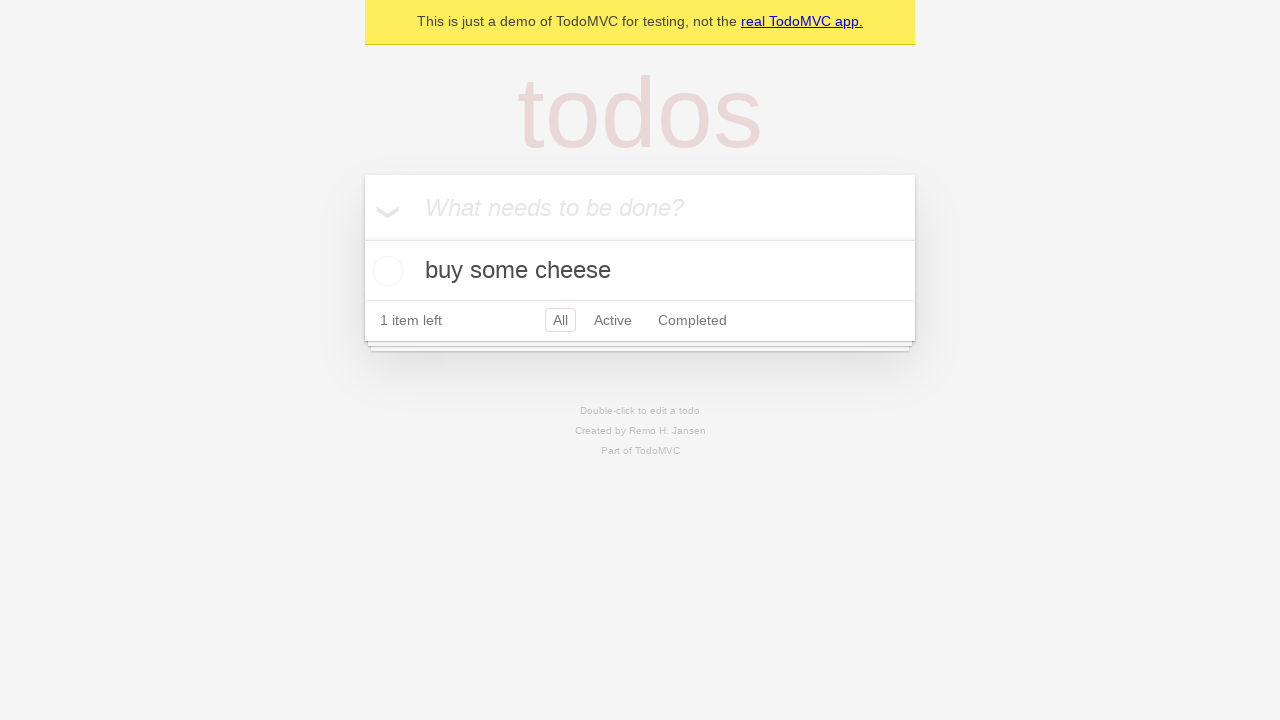

Filled todo input field with 'feed the cat' on internal:attr=[placeholder="What needs to be done?"i]
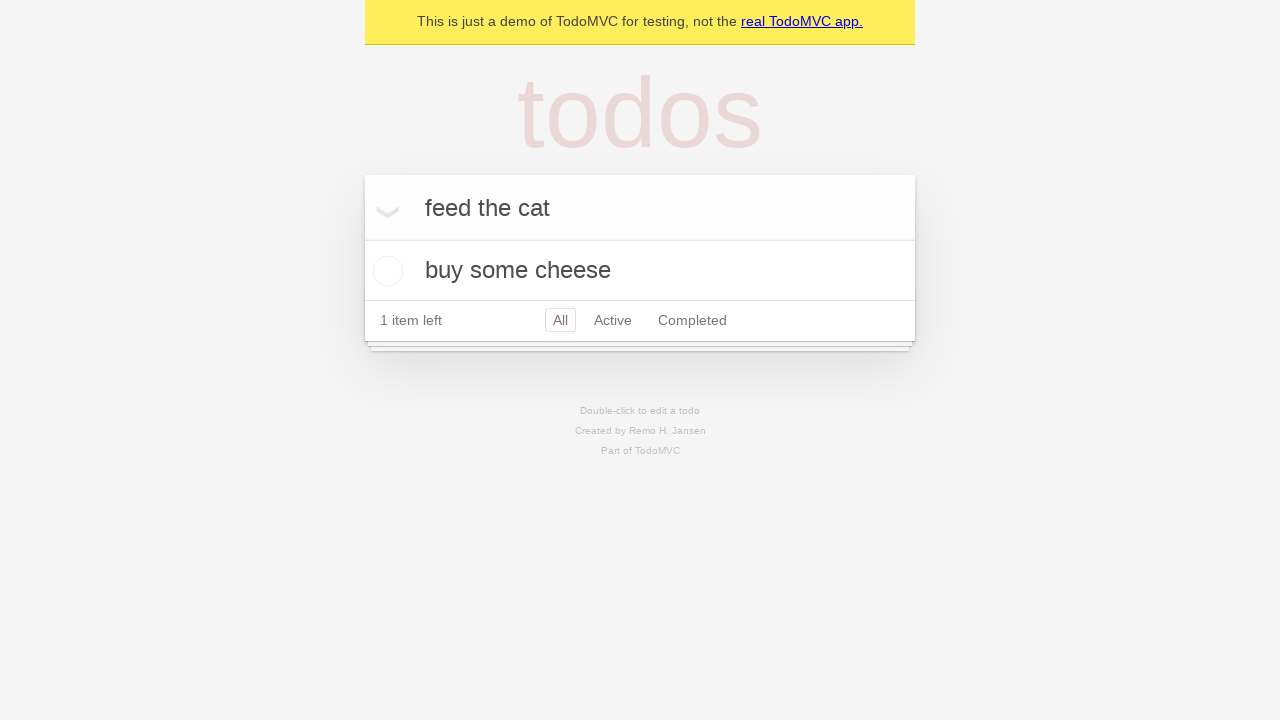

Pressed Enter to add second todo item on internal:attr=[placeholder="What needs to be done?"i]
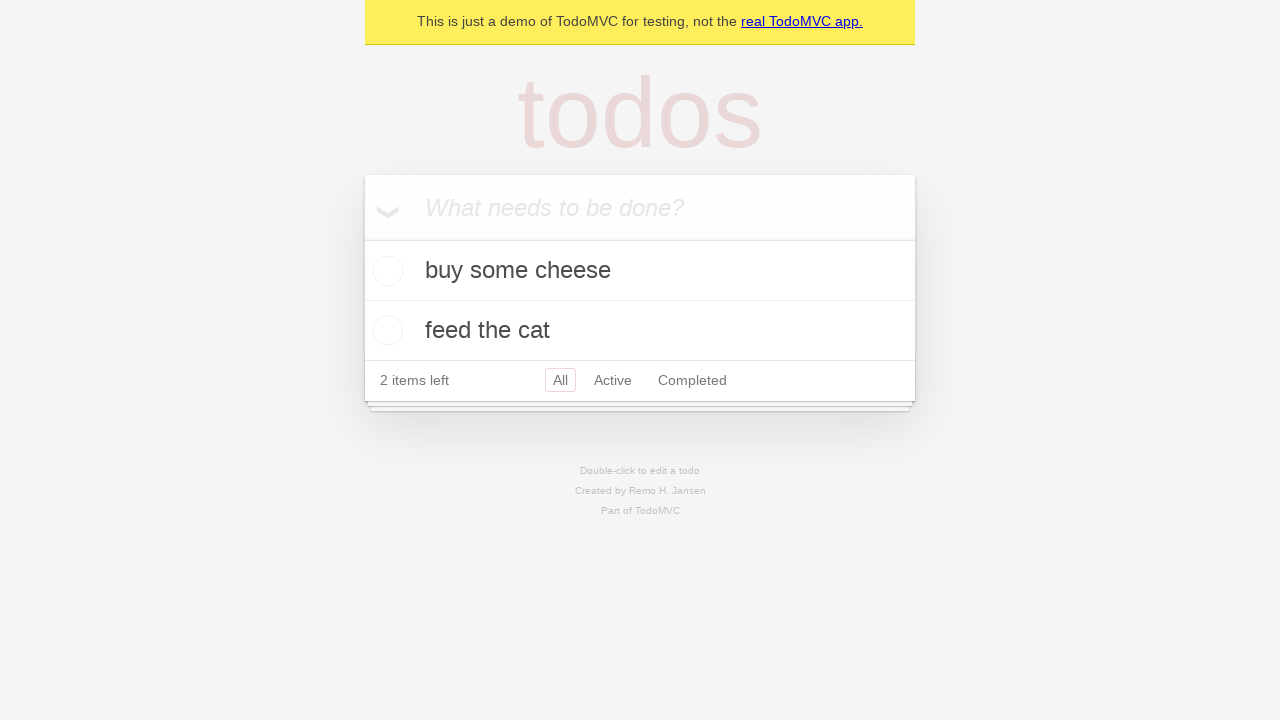

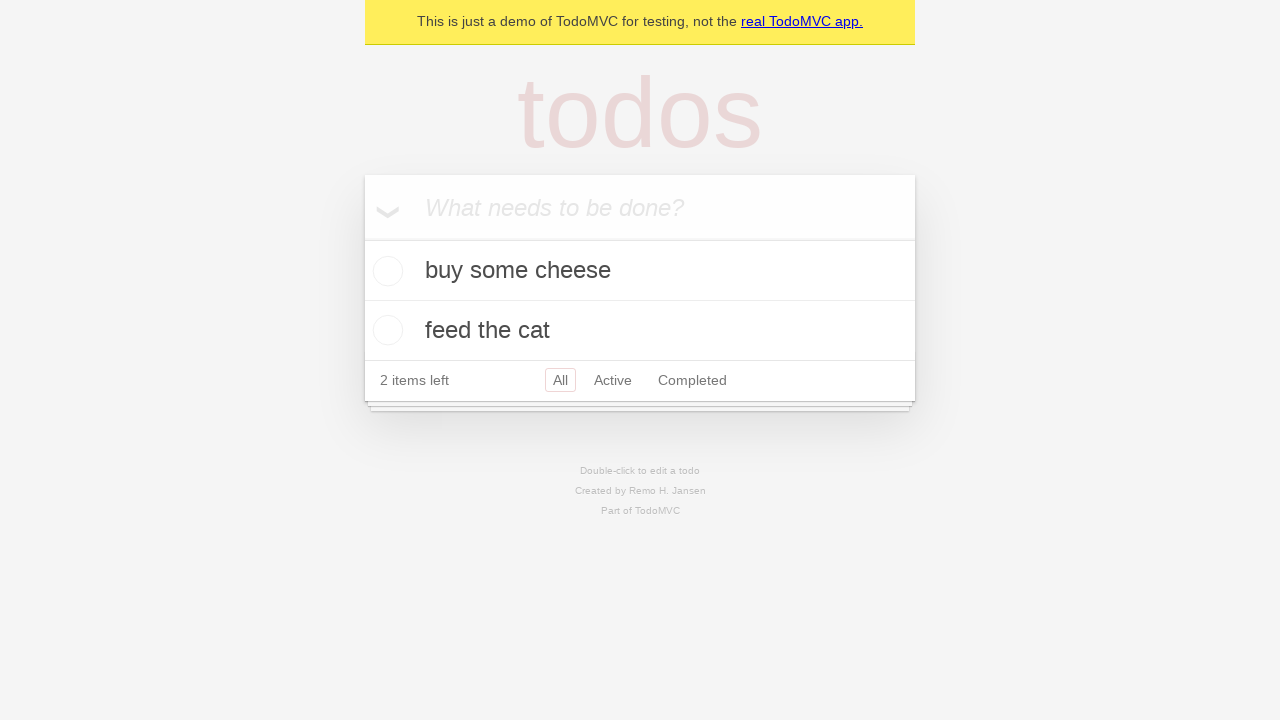